Tests interaction with nested iframes by filling a text input in frame_3 and checking a checkbox in a child frame

Starting URL: https://ui.vision/demo/webtest/frames/

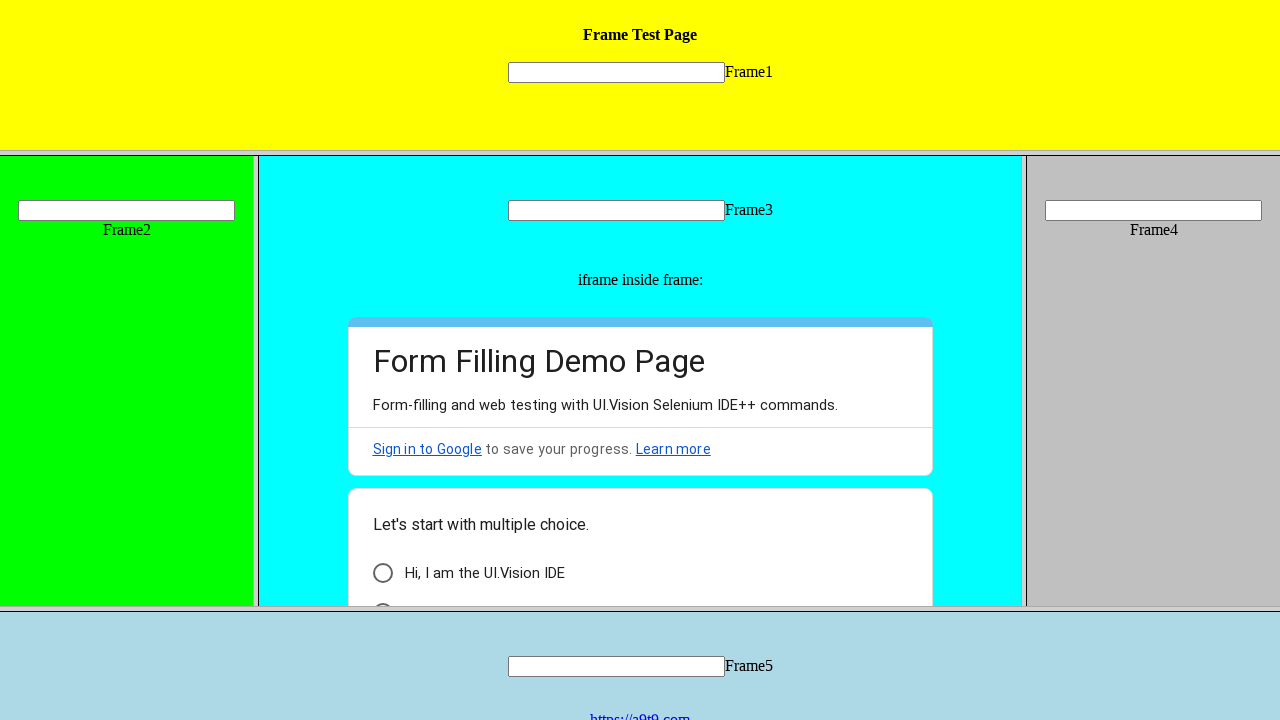

Located frame_3 by URL
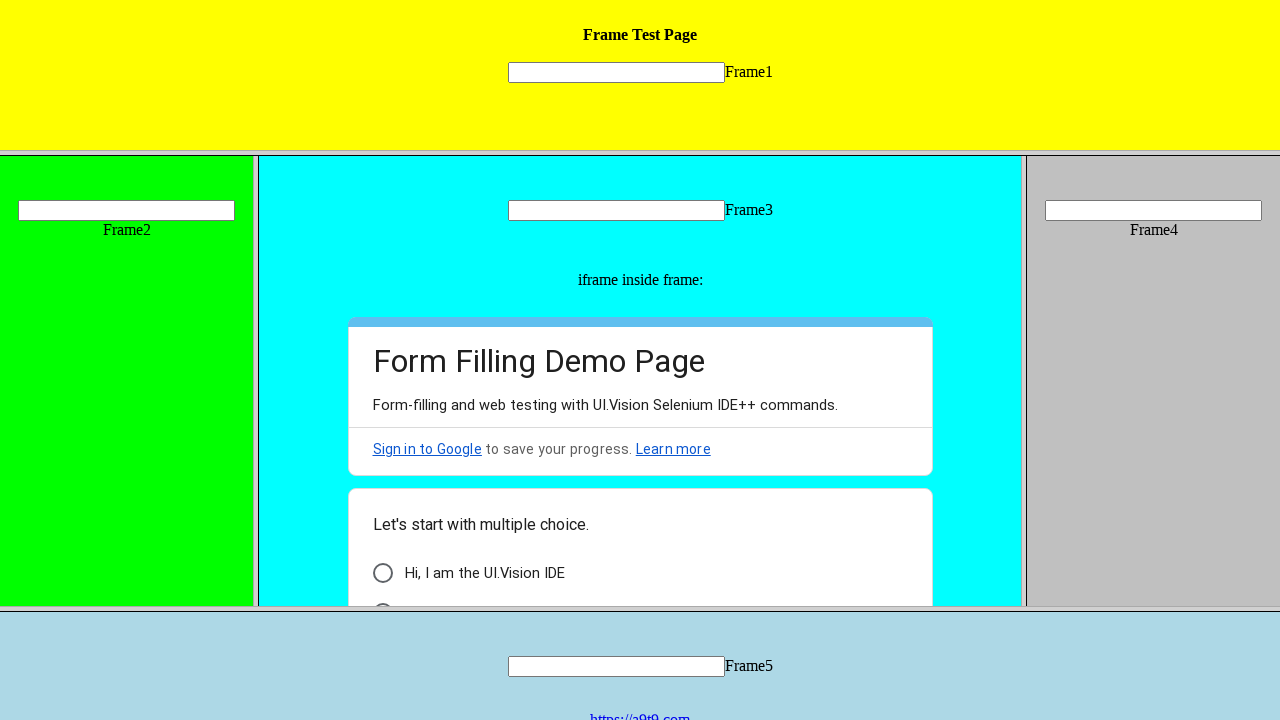

Filled text input in frame_3 with 'TestUser' on input[name='mytext3']
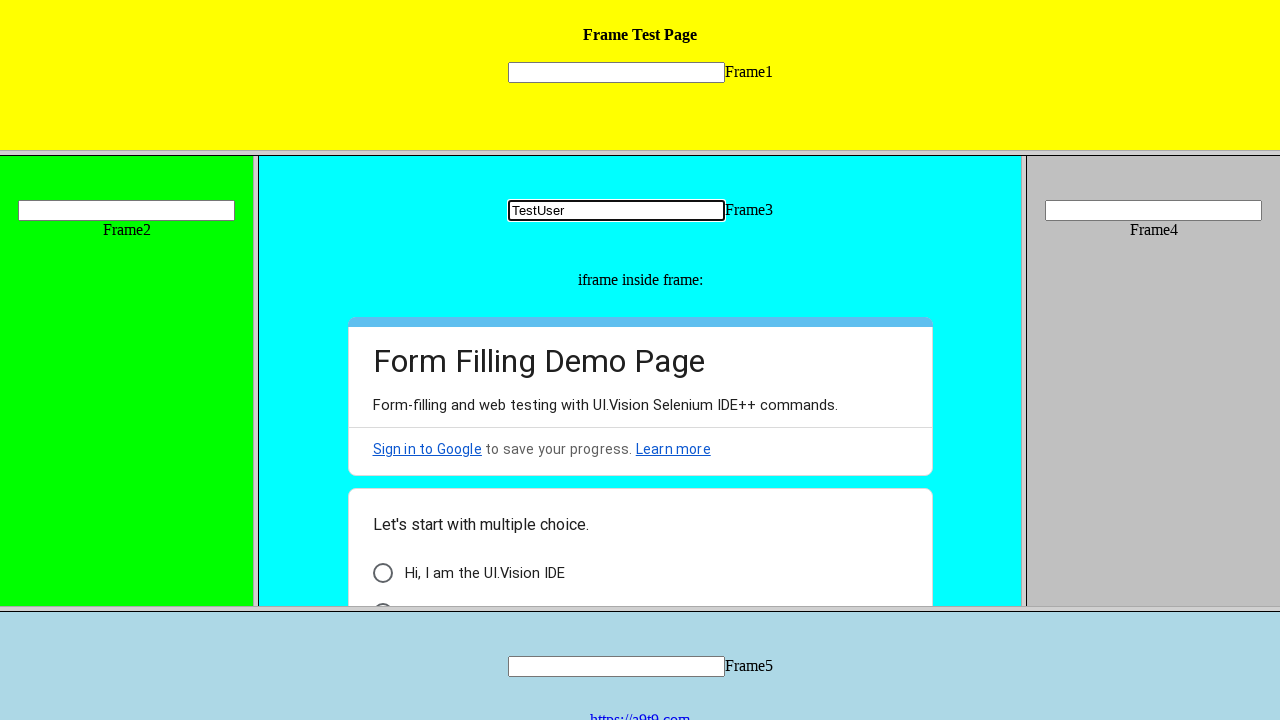

Retrieved child frames of frame_3
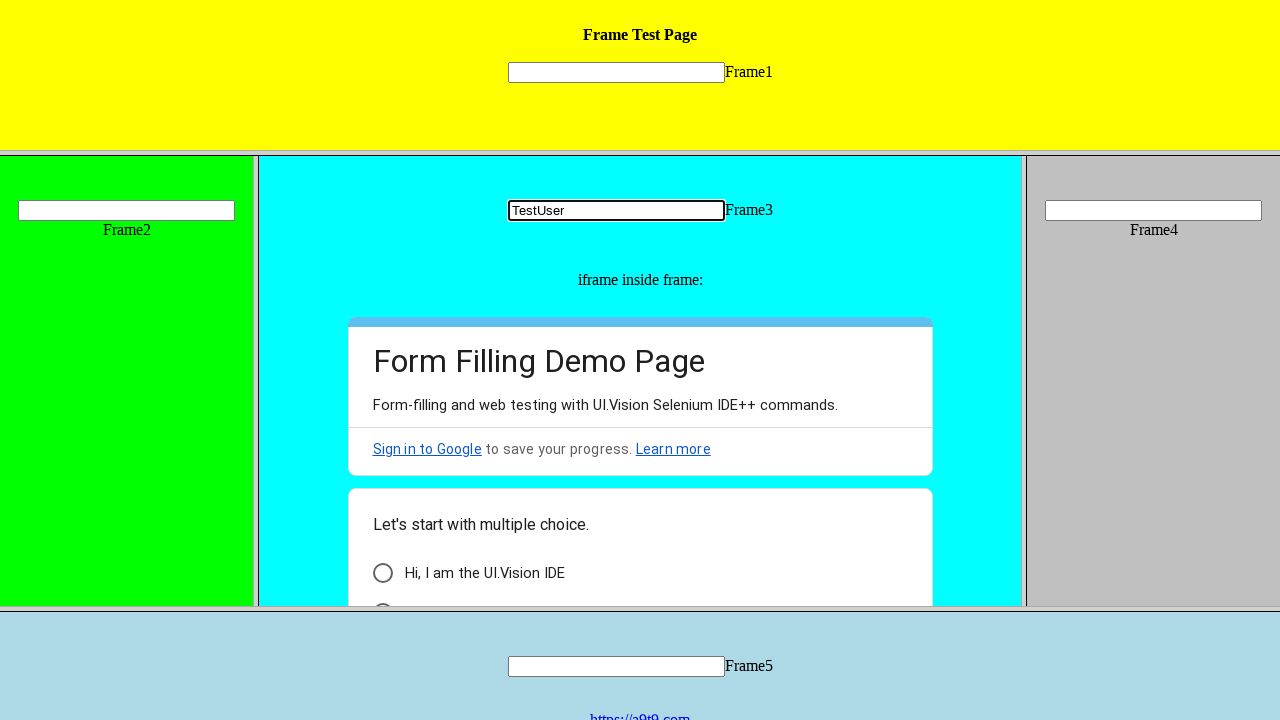

Checked checkbox in first child frame of frame_3 at (382, 480) on xpath=//div[@id='i21']//div[@class='uHMk6b fsHoPb']
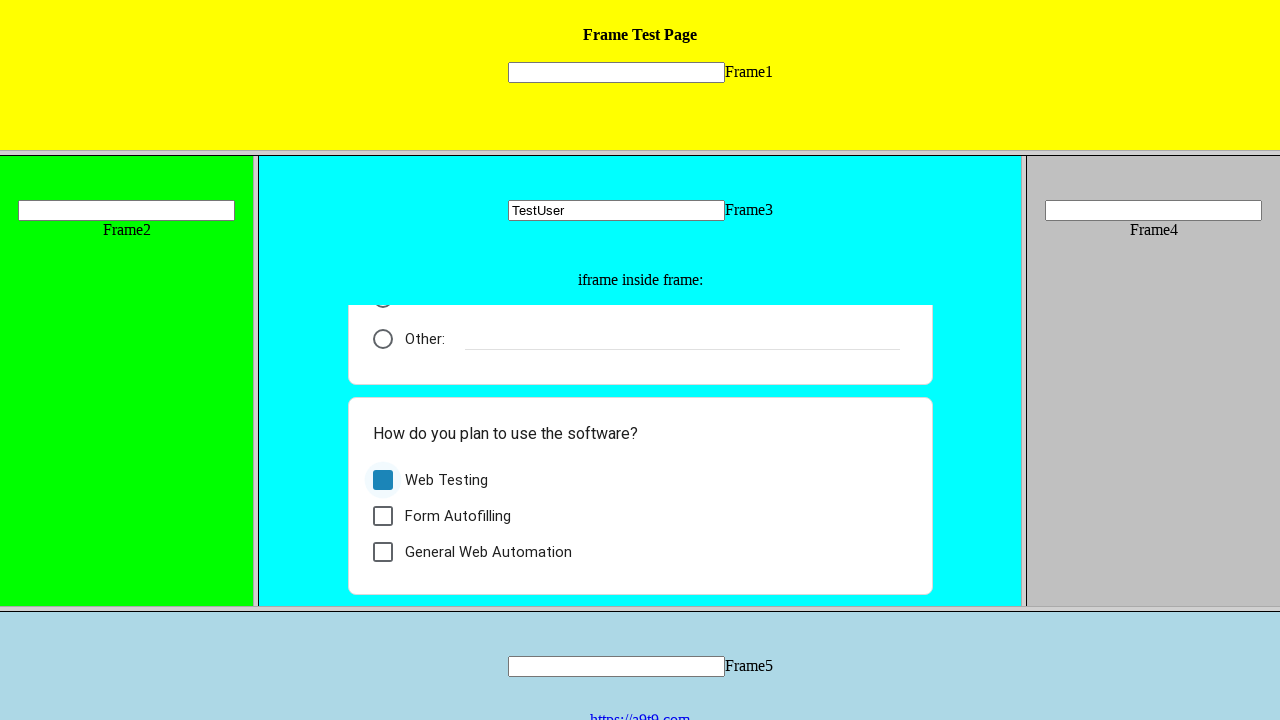

Waited 2 seconds for action to complete
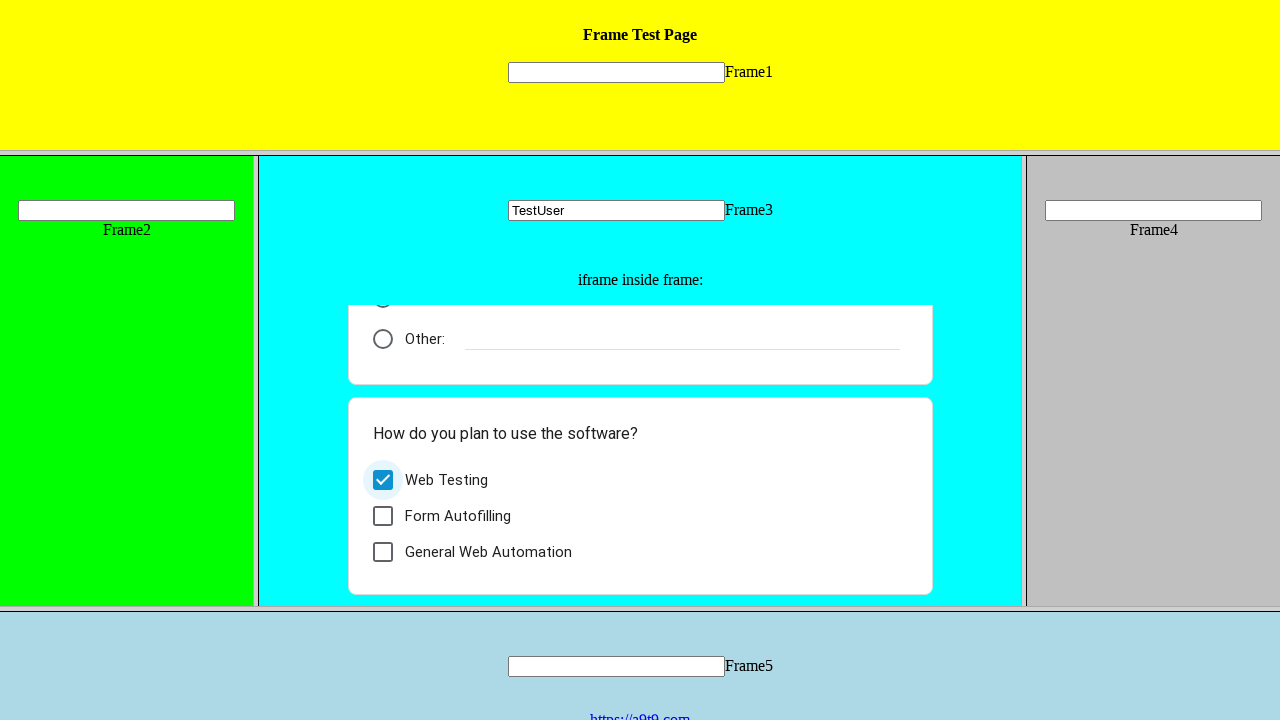

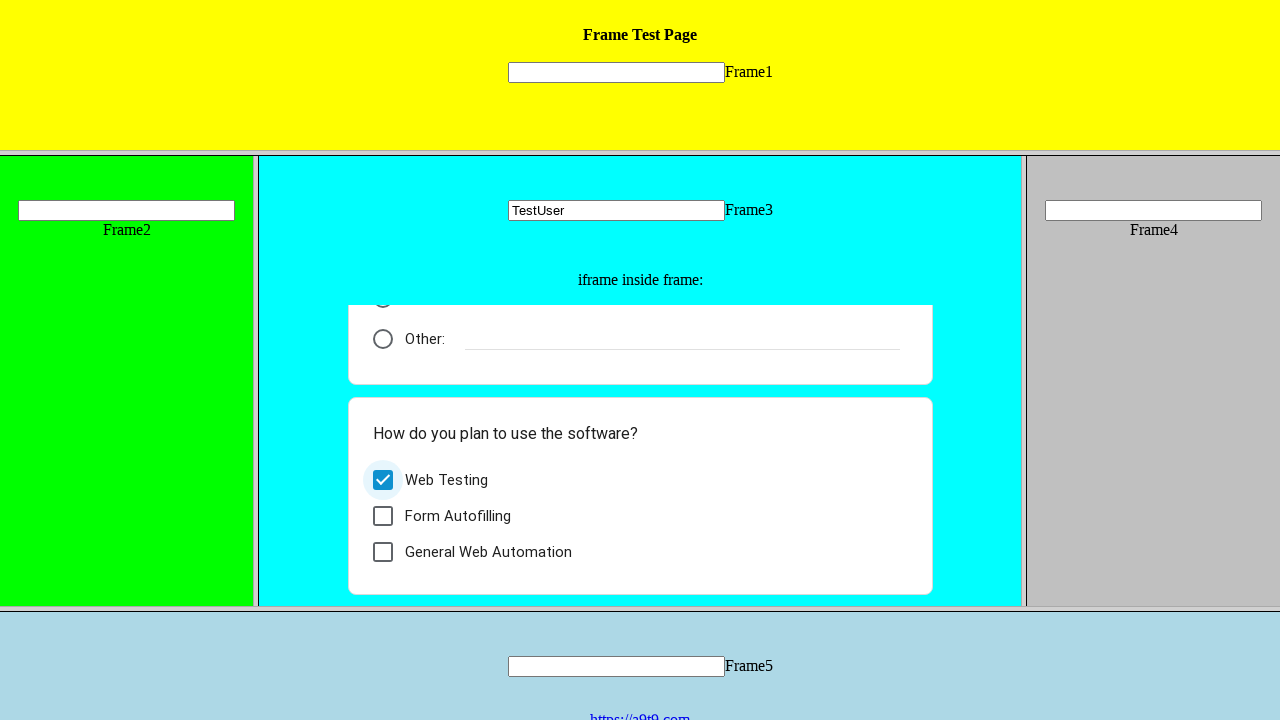